Tests successful login by entering valid credentials and verifying secure area access, logout button visibility, and success message

Starting URL: https://the-internet.herokuapp.com/login

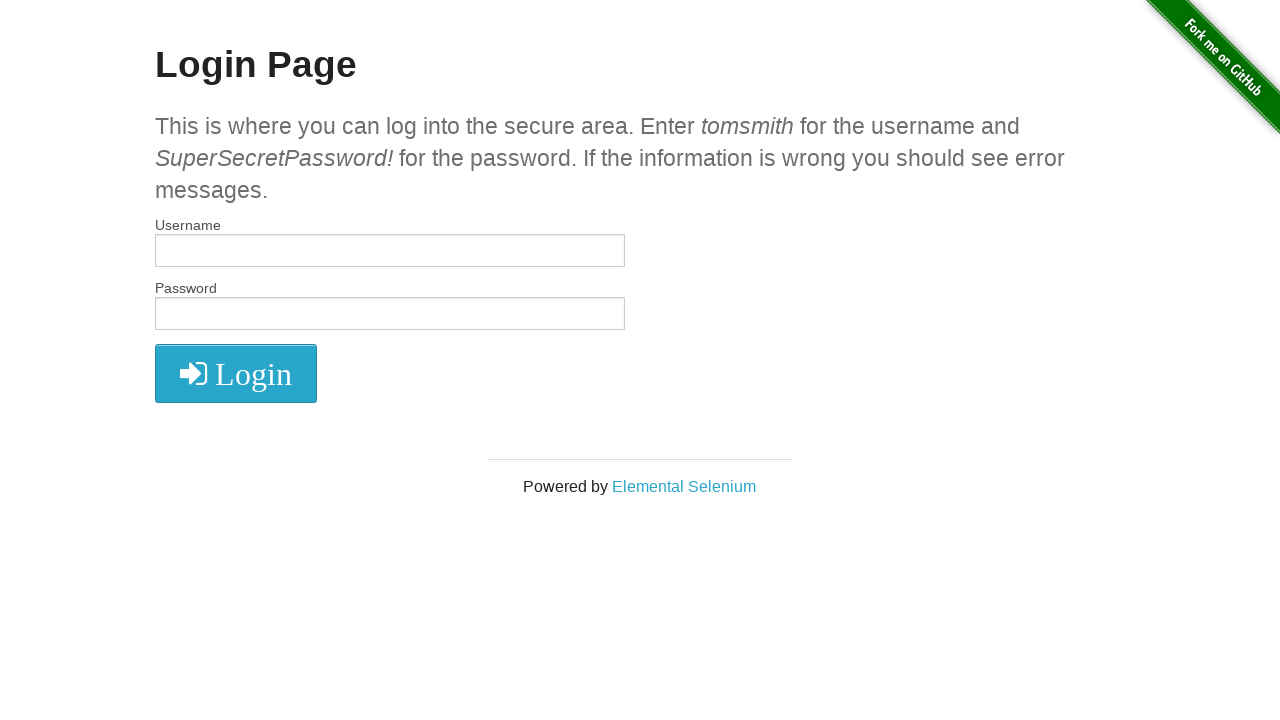

Filled username field with 'tomsmith' on #username
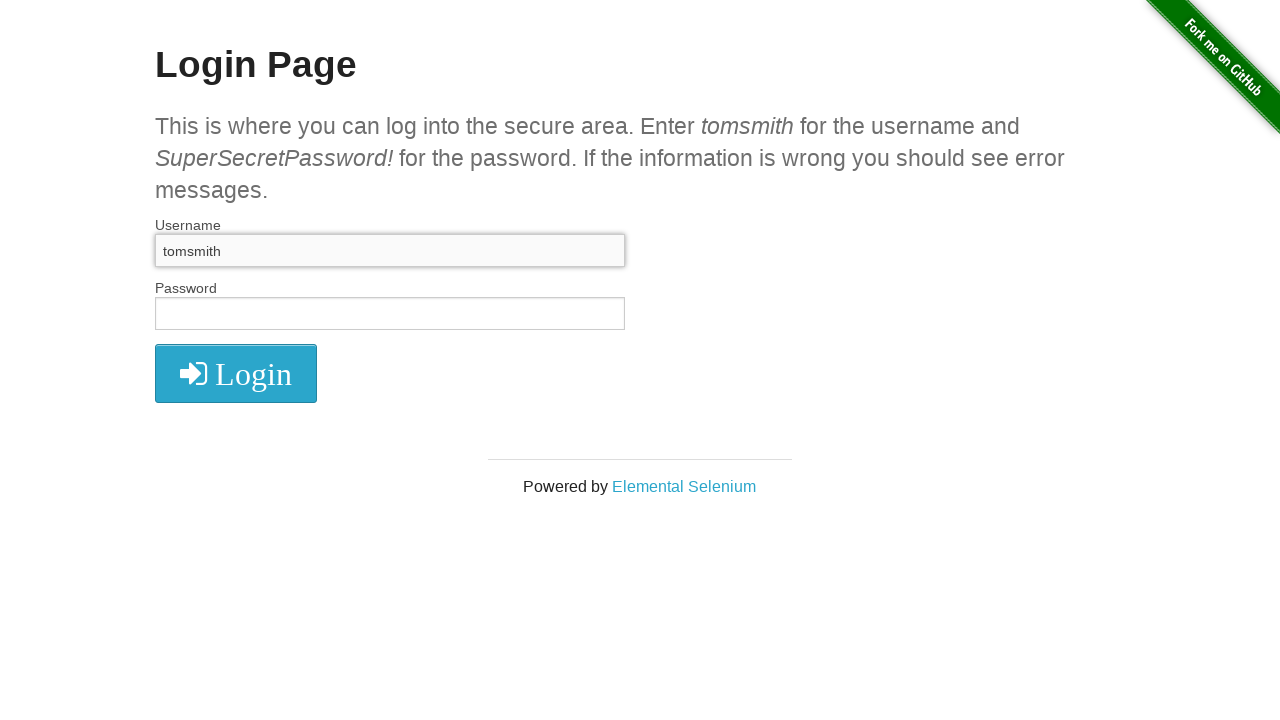

Filled password field with 'SuperSecretPassword!' on input[name='password']
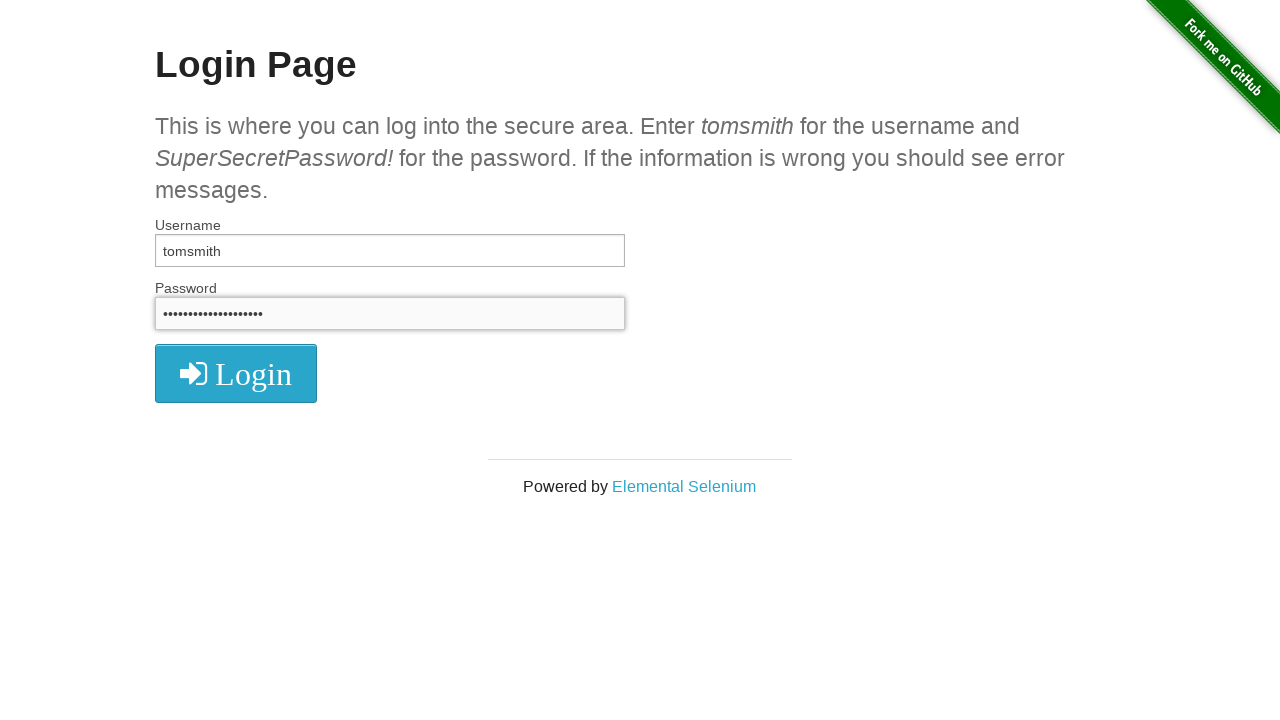

Clicked login button at (236, 373) on button
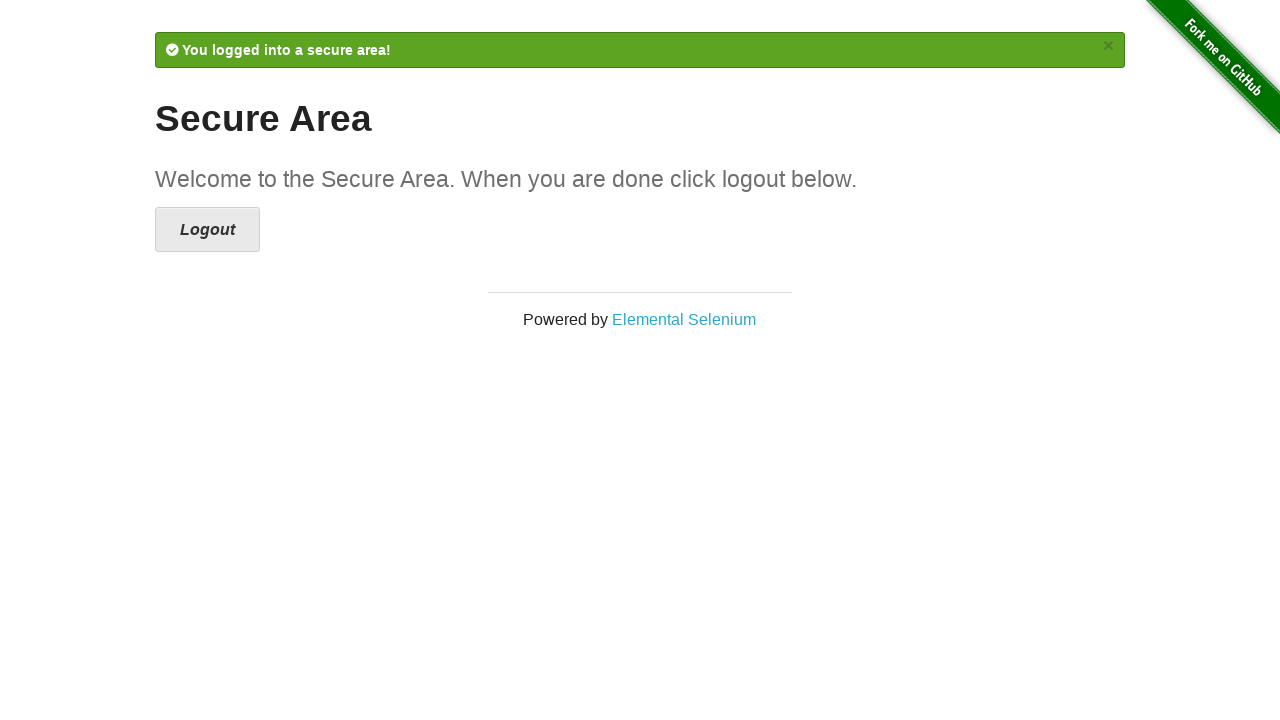

Navigated to secure area after successful login
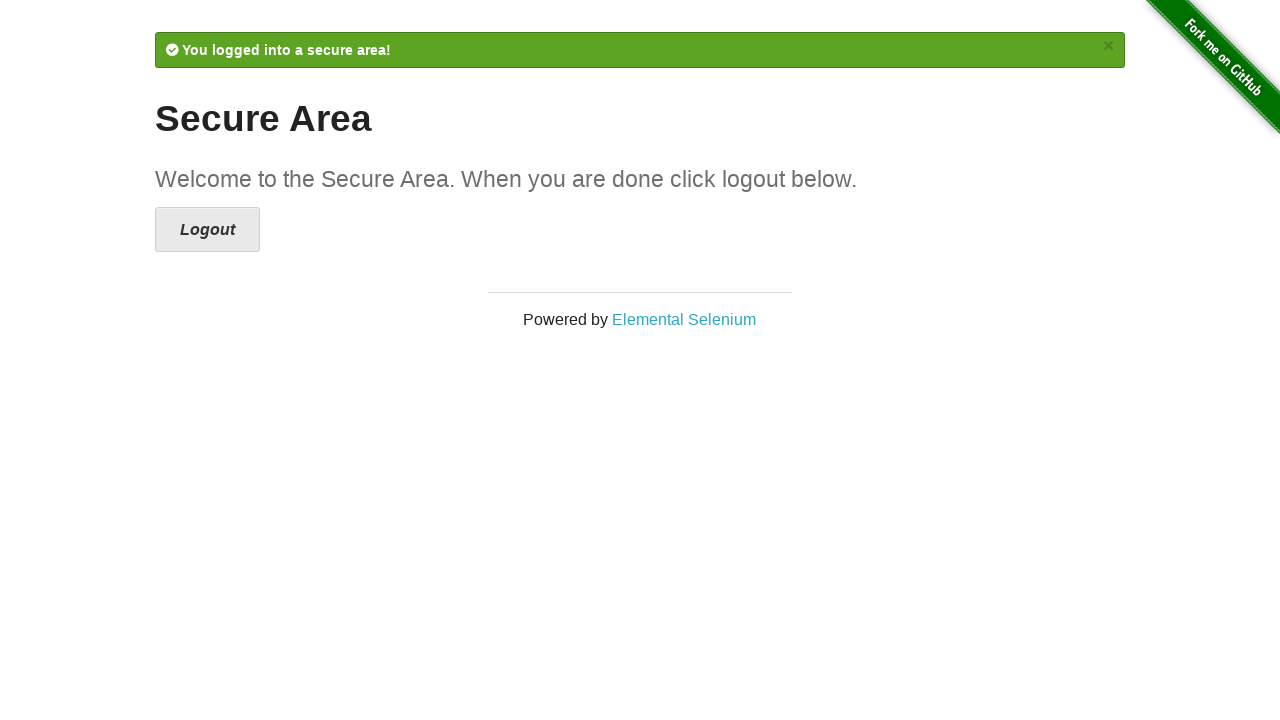

Verified logout button is visible
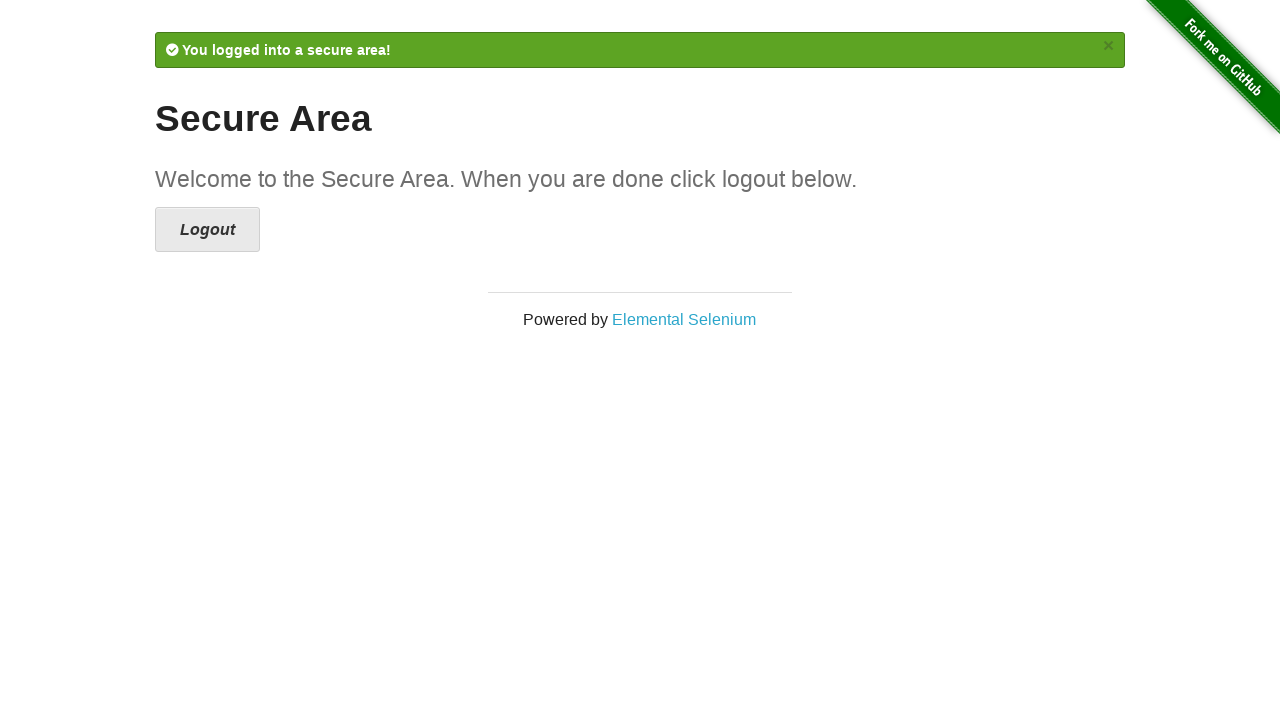

Verified success message 'You logged into a secure area!' is displayed
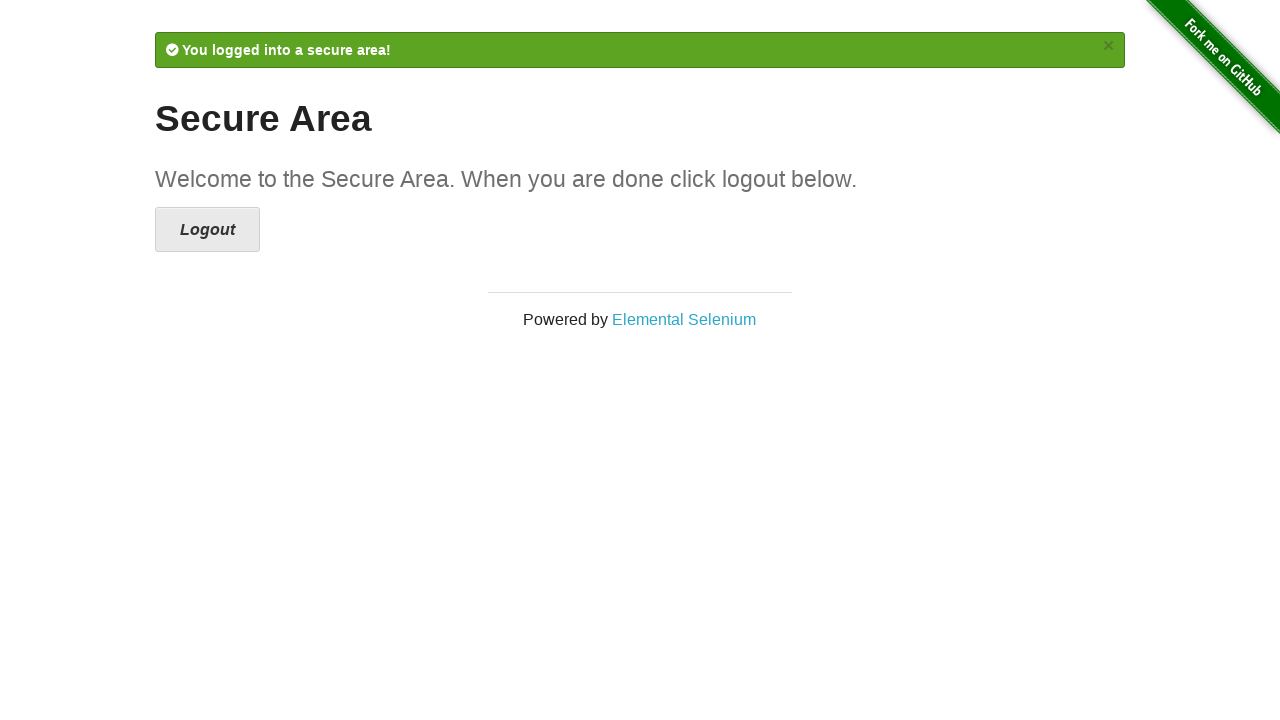

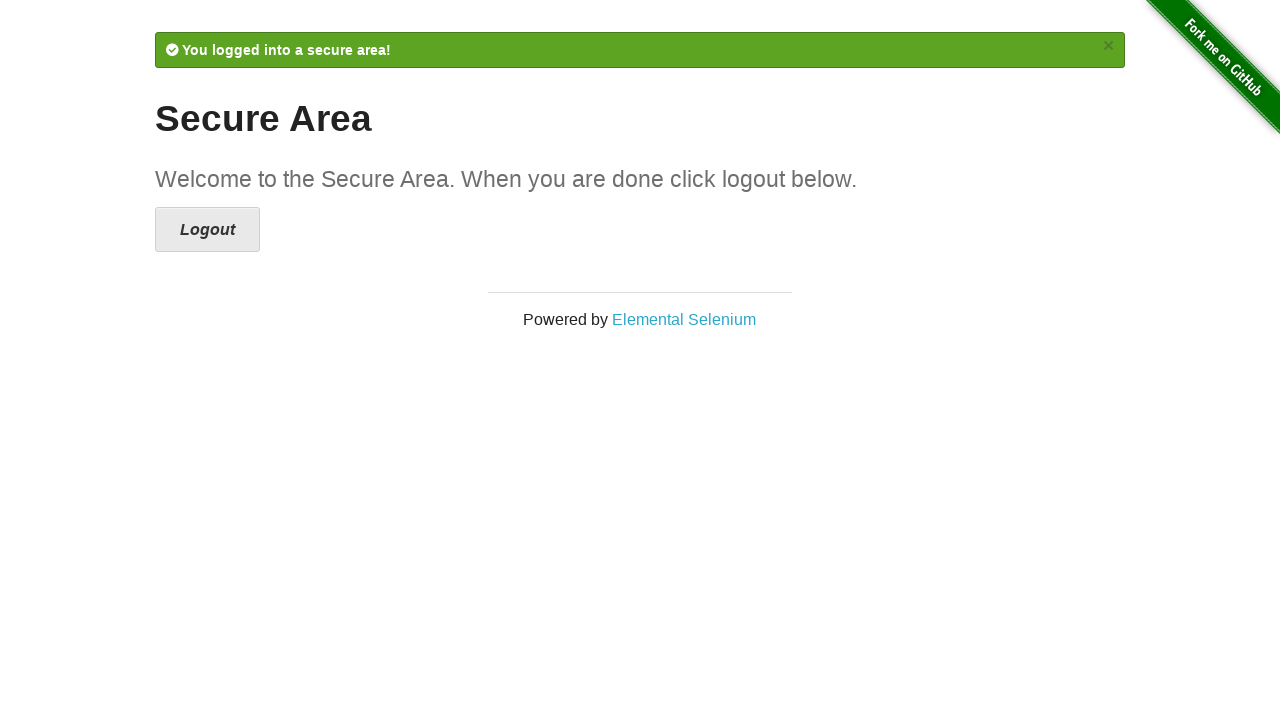